Tests the Instagram downloader tool by entering an Instagram post URL into the search form, submitting it, and waiting for the download results to appear.

Starting URL: https://igdownloader.com/

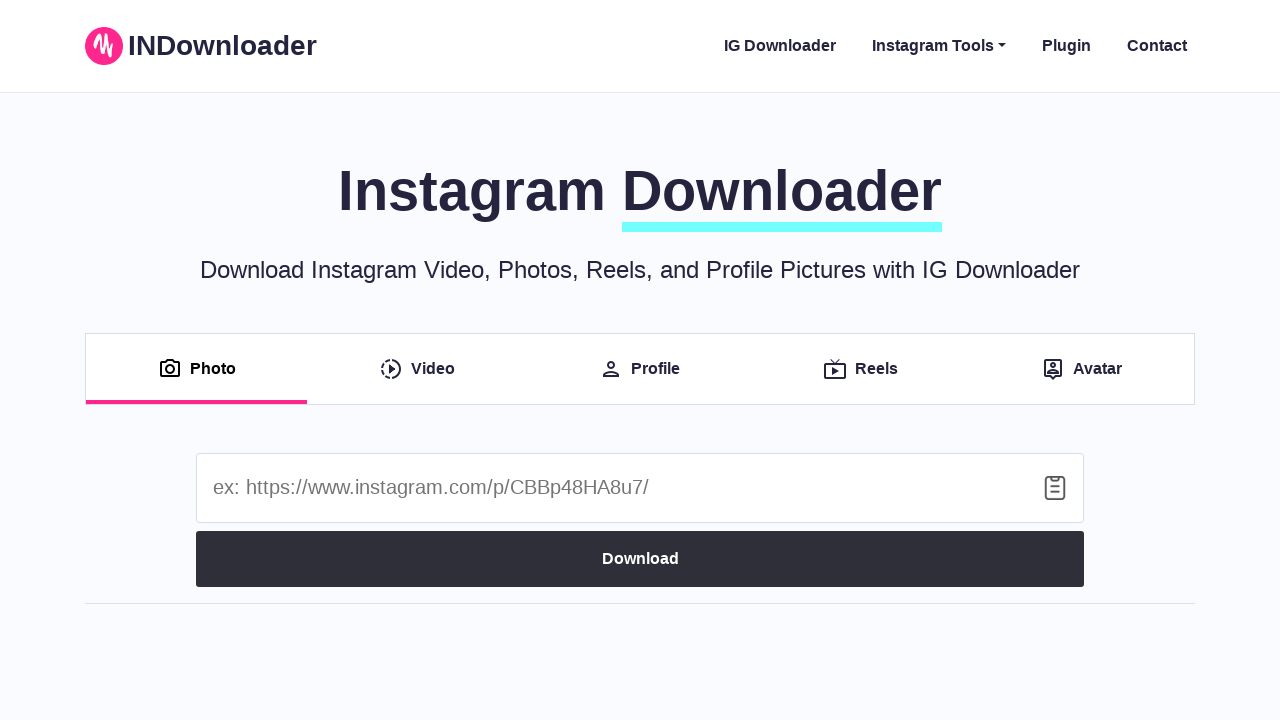

Filled Instagram URL input with post link on #photo > div > form > div > input
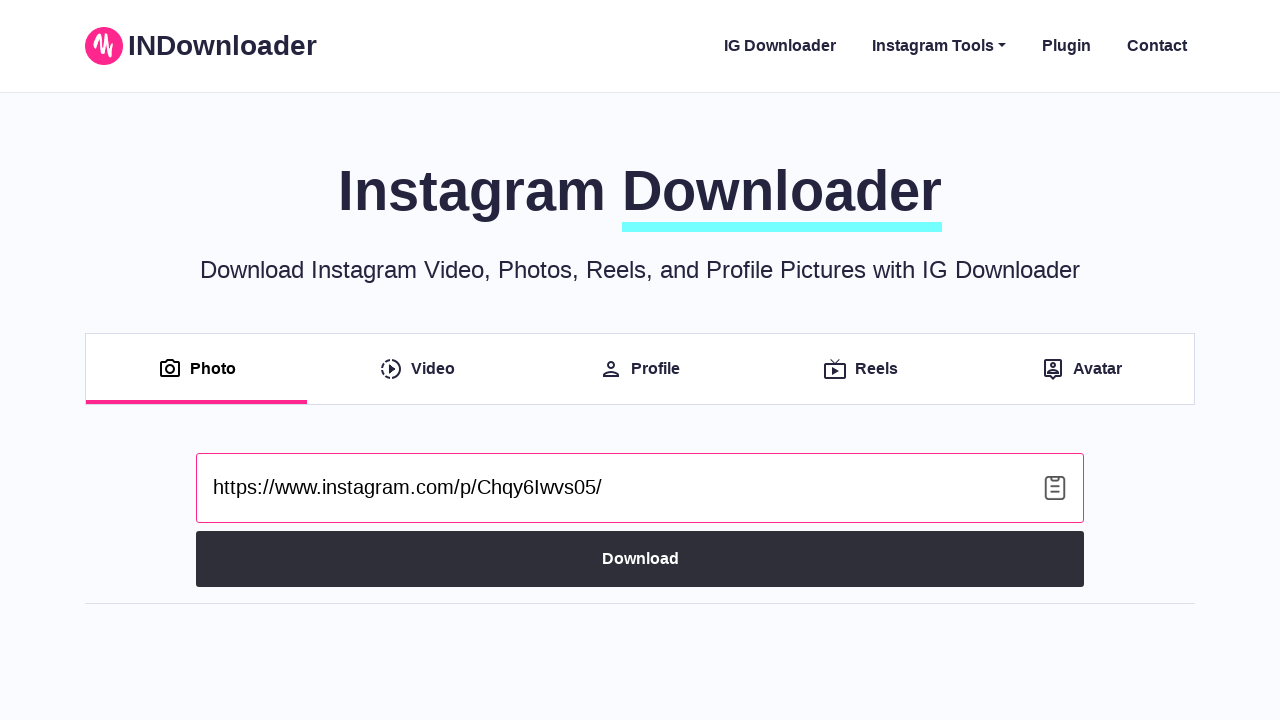

Pressed Enter to submit the form on #photo > div > form > div > input
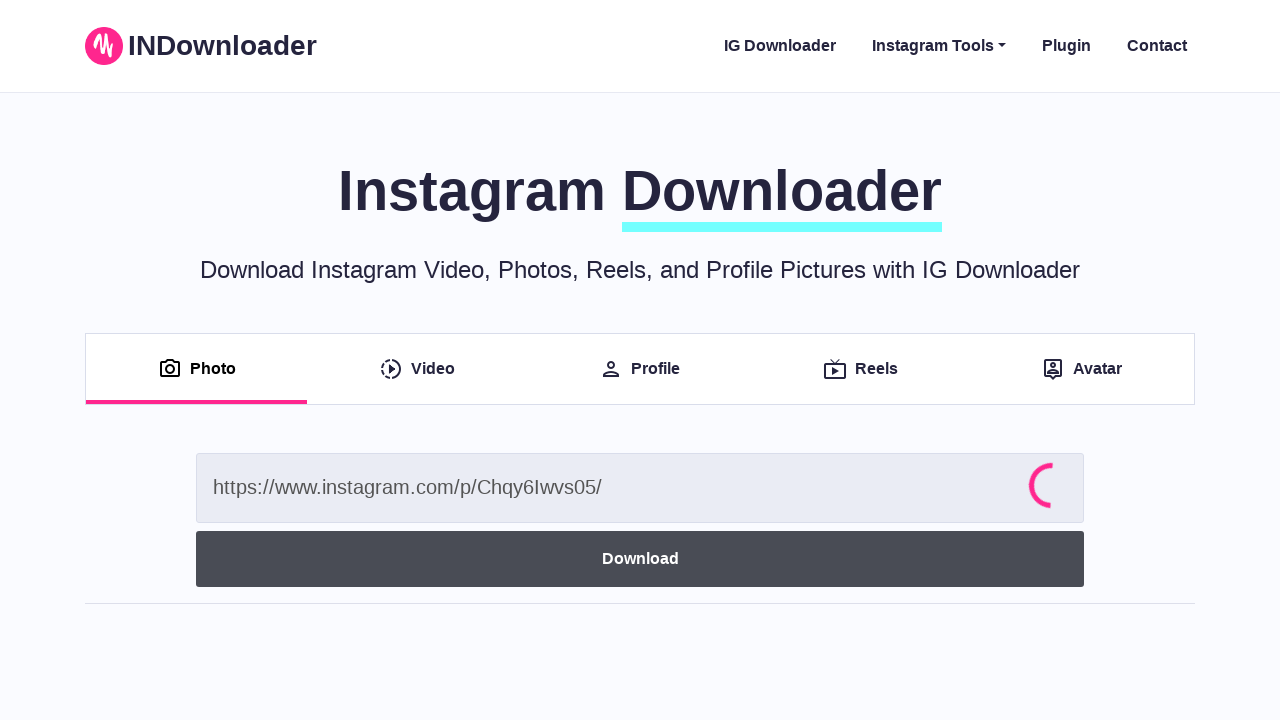

Download results section loaded
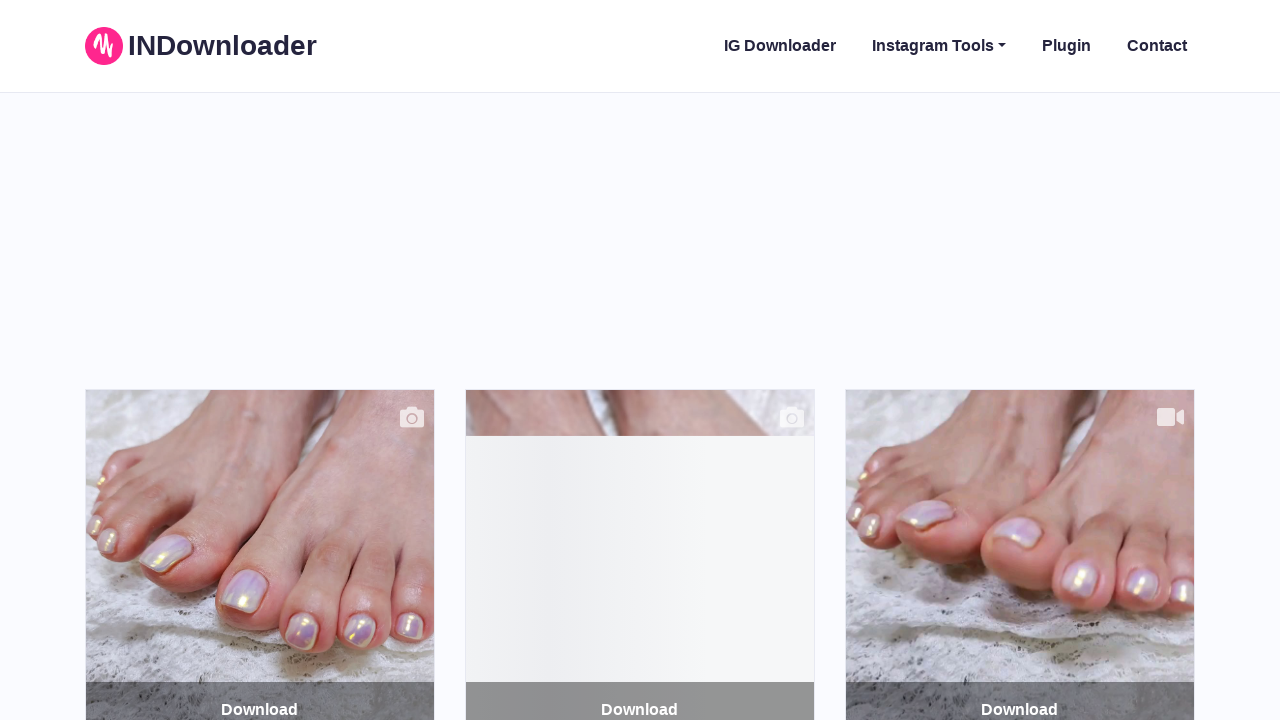

Post wrapper elements appeared with download options
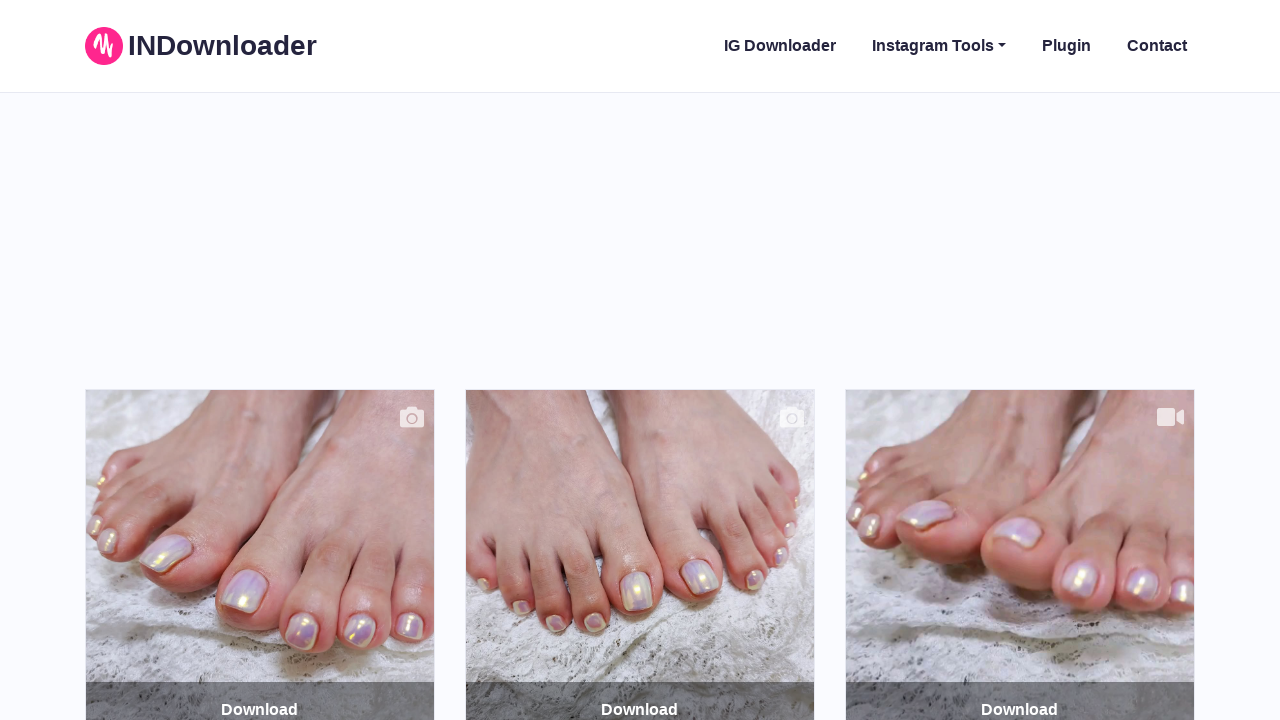

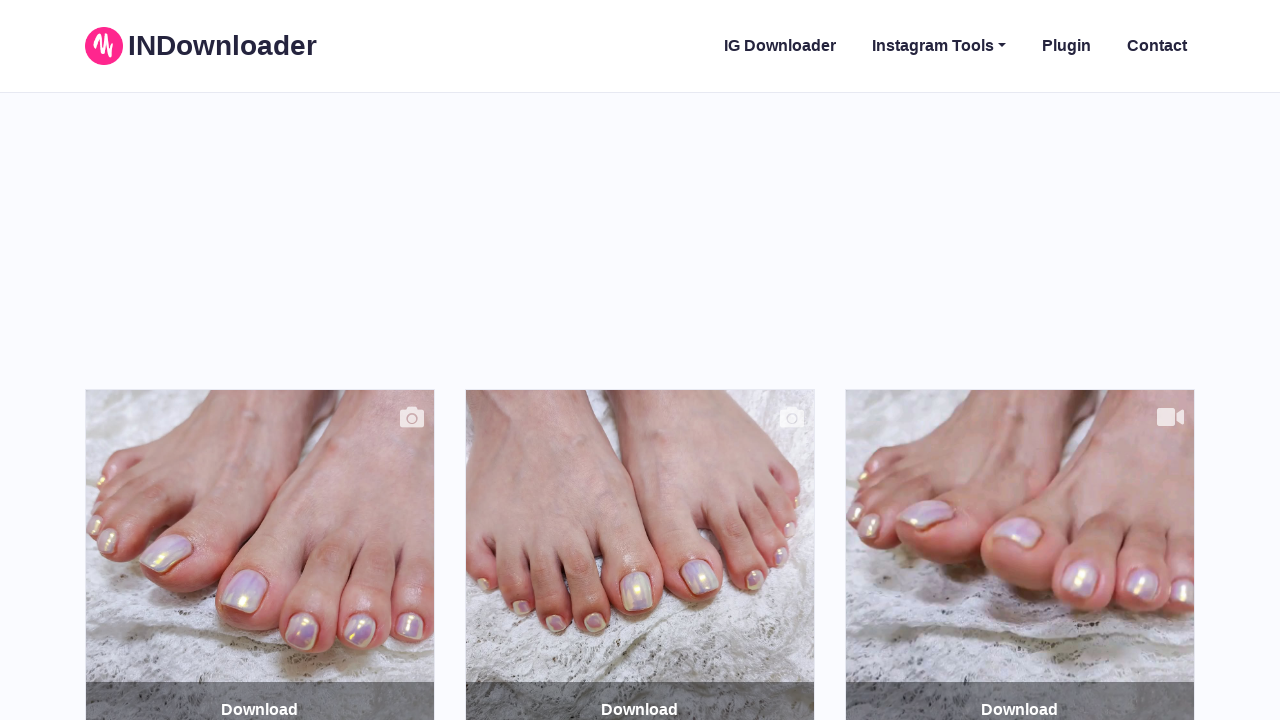